Tests browser window handling by clicking a link that opens a new tab, switching to the new tab to verify content, then switching back to the parent window to verify its content

Starting URL: https://the-internet.herokuapp.com/windows

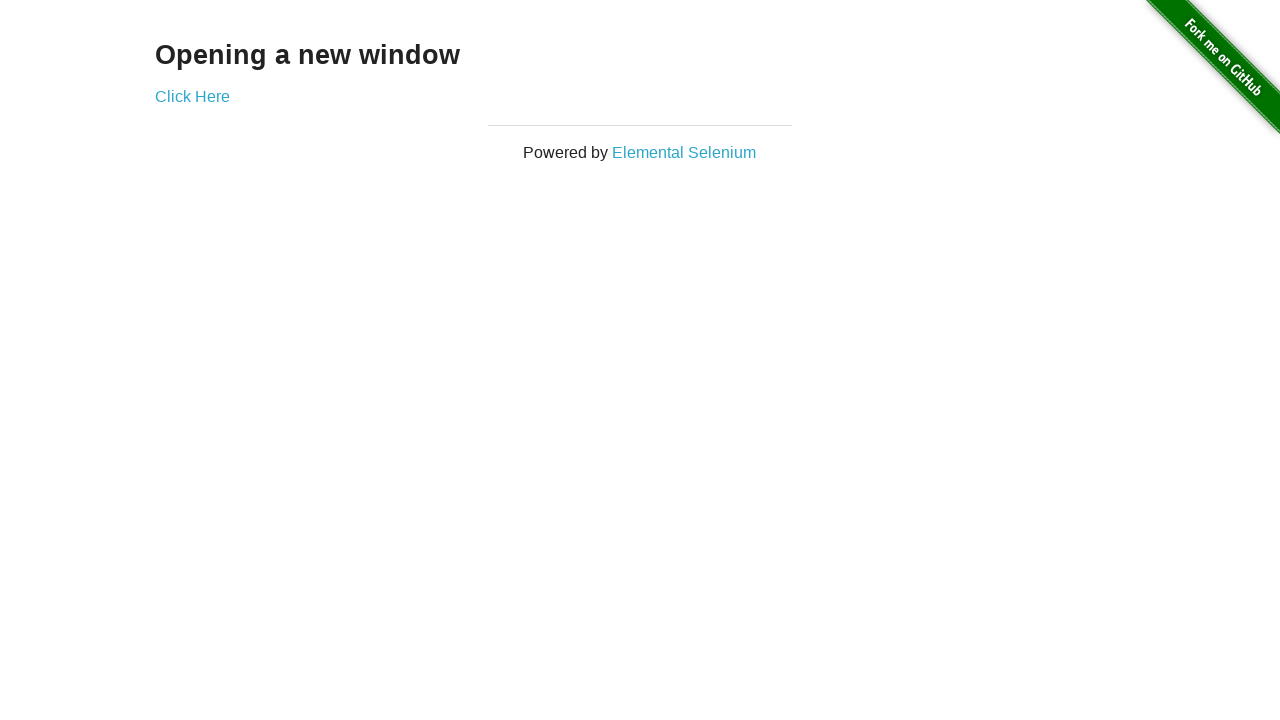

Clicked 'Click Here' link to open new tab at (192, 96) on text=Click Here
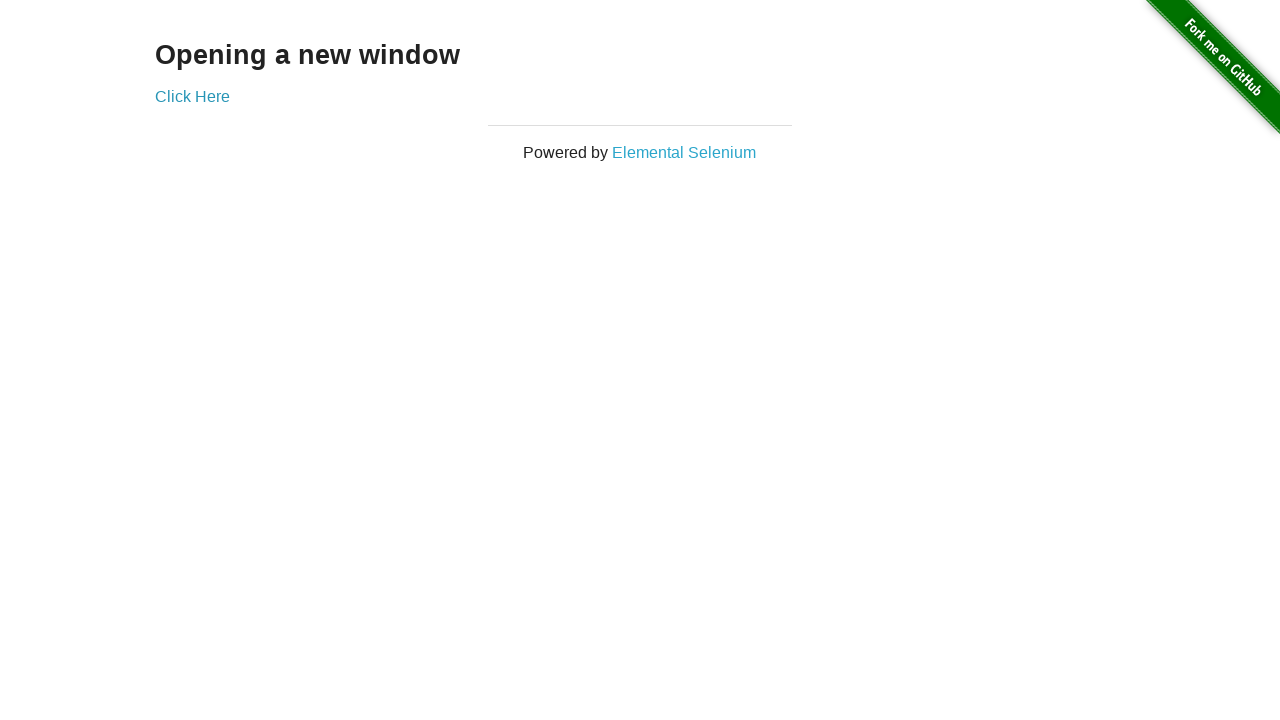

New tab opened and captured
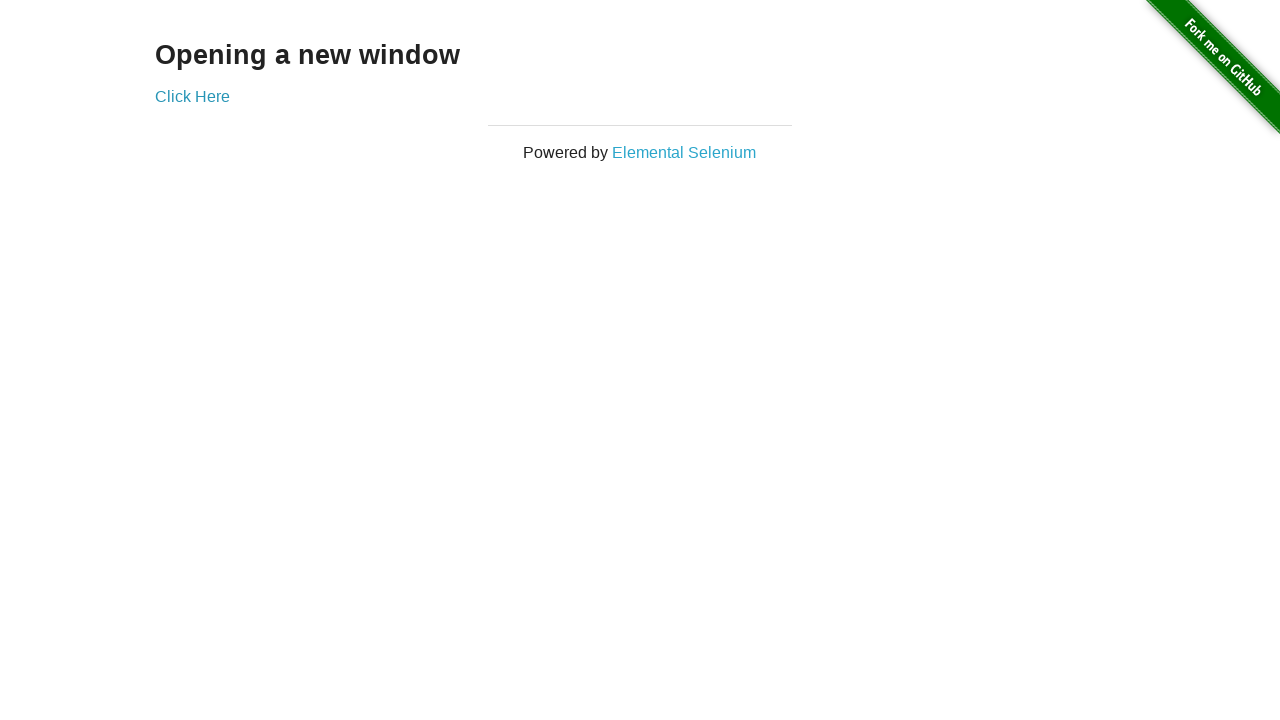

New tab loaded and content verified
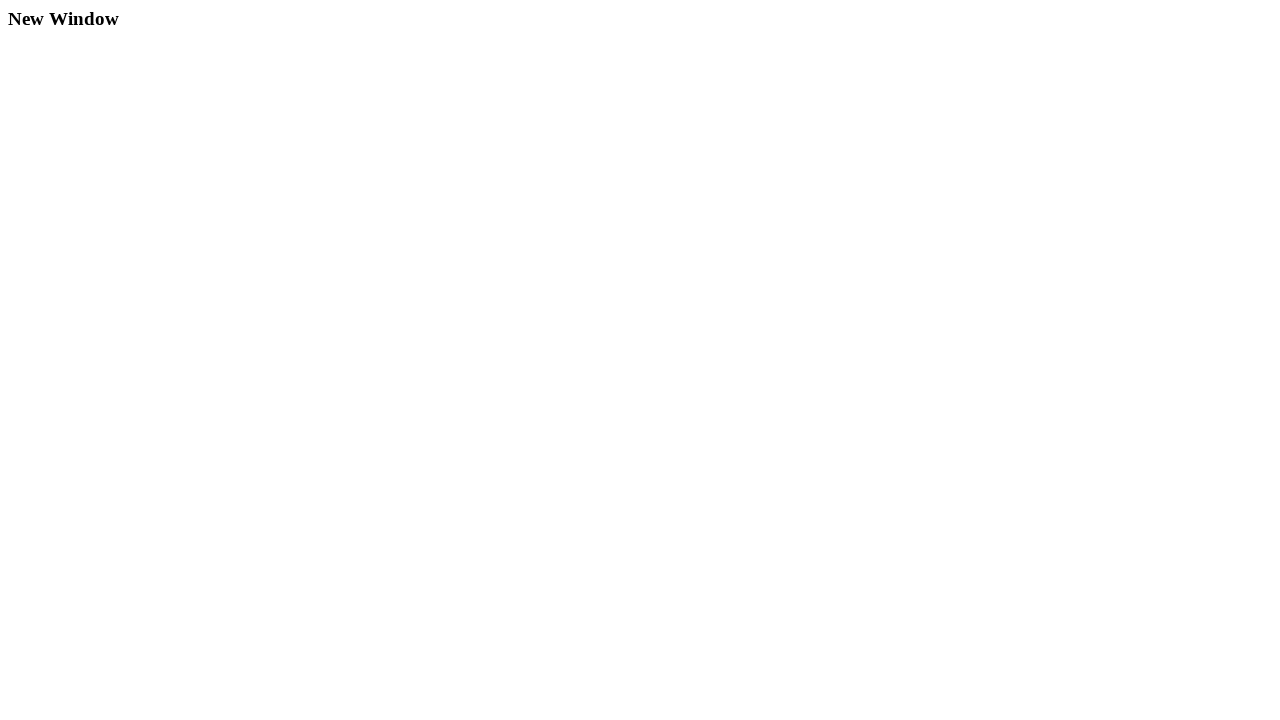

Switched back to parent window
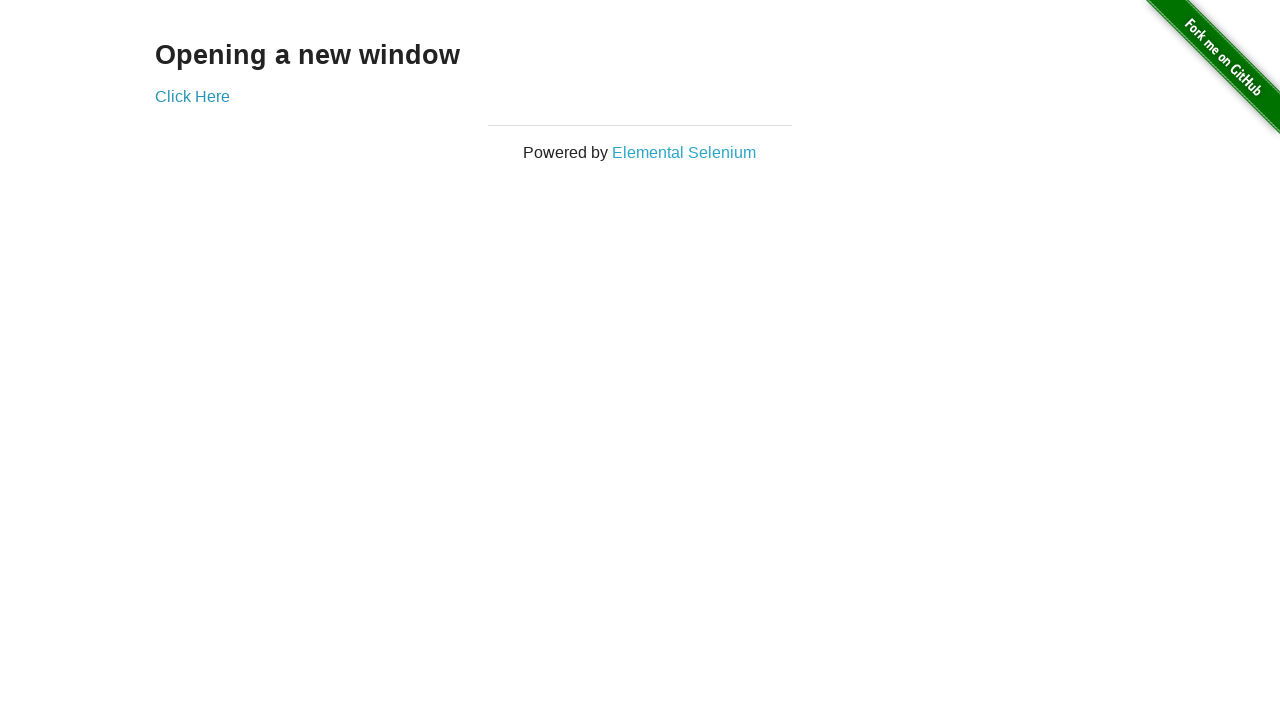

Parent window content verified
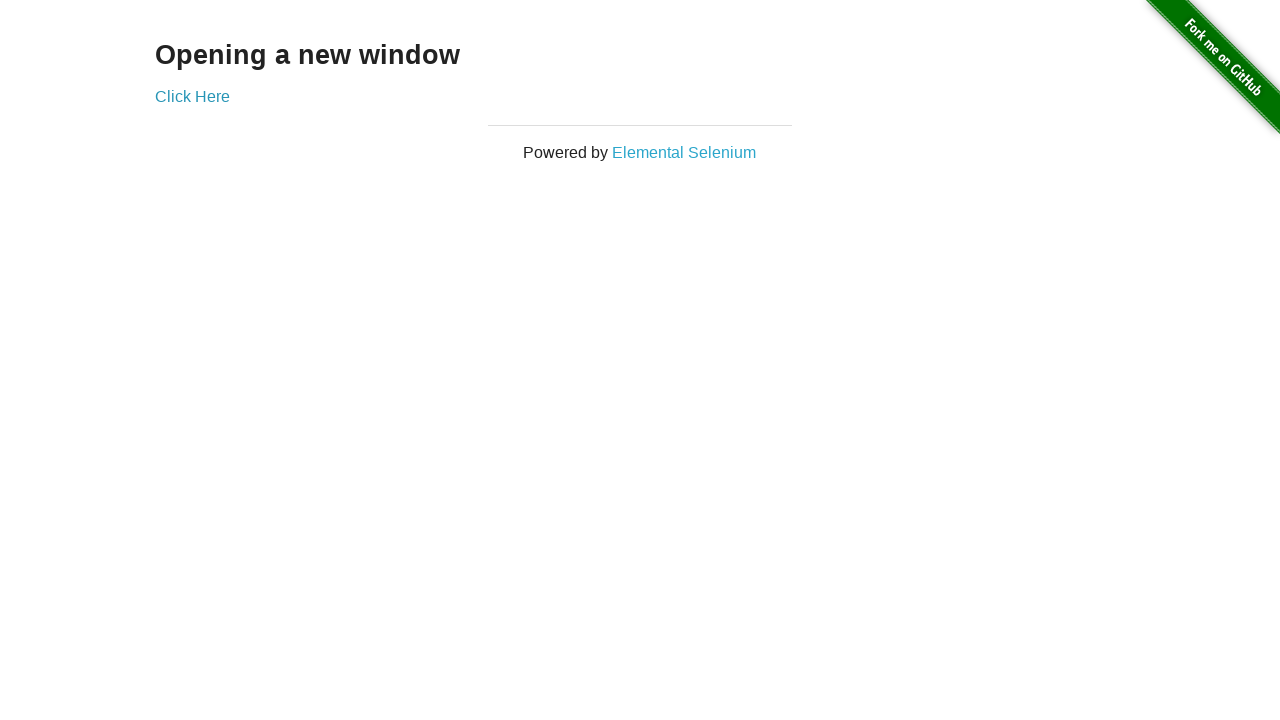

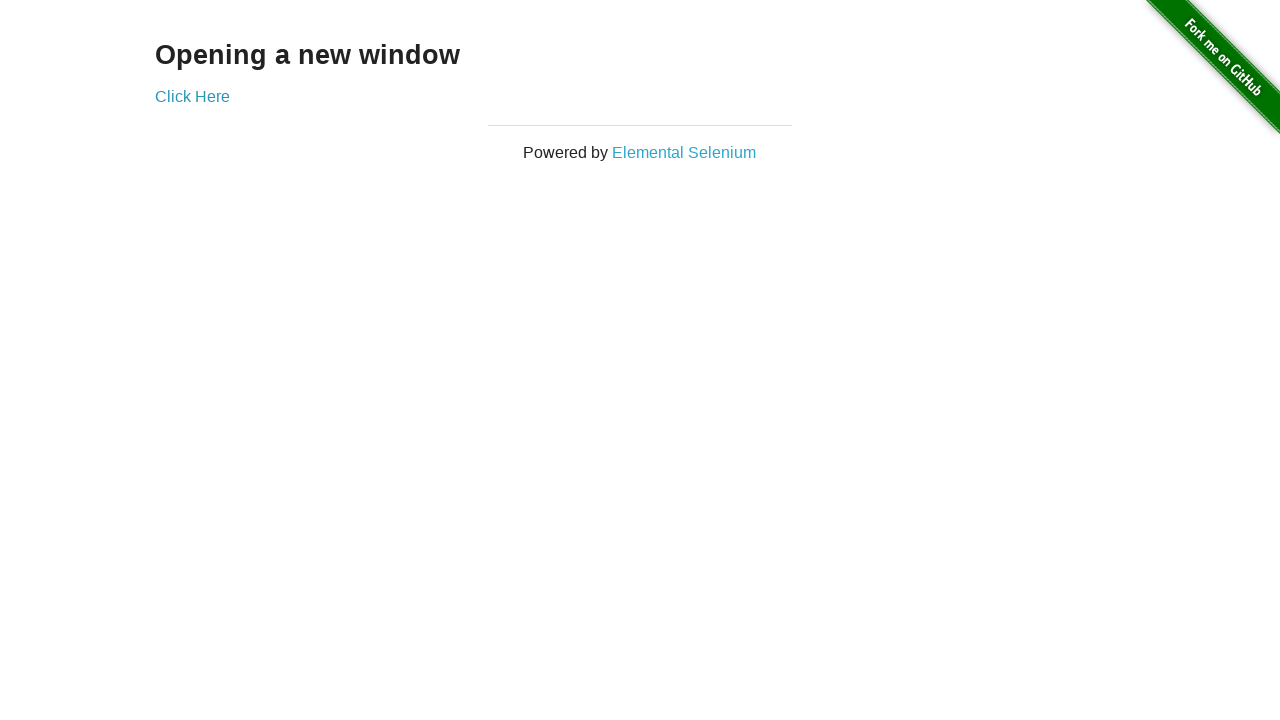